Counts the number of images on the page by analyzing the page source, then navigates to another site

Starting URL: https://www.obsqurazone.com

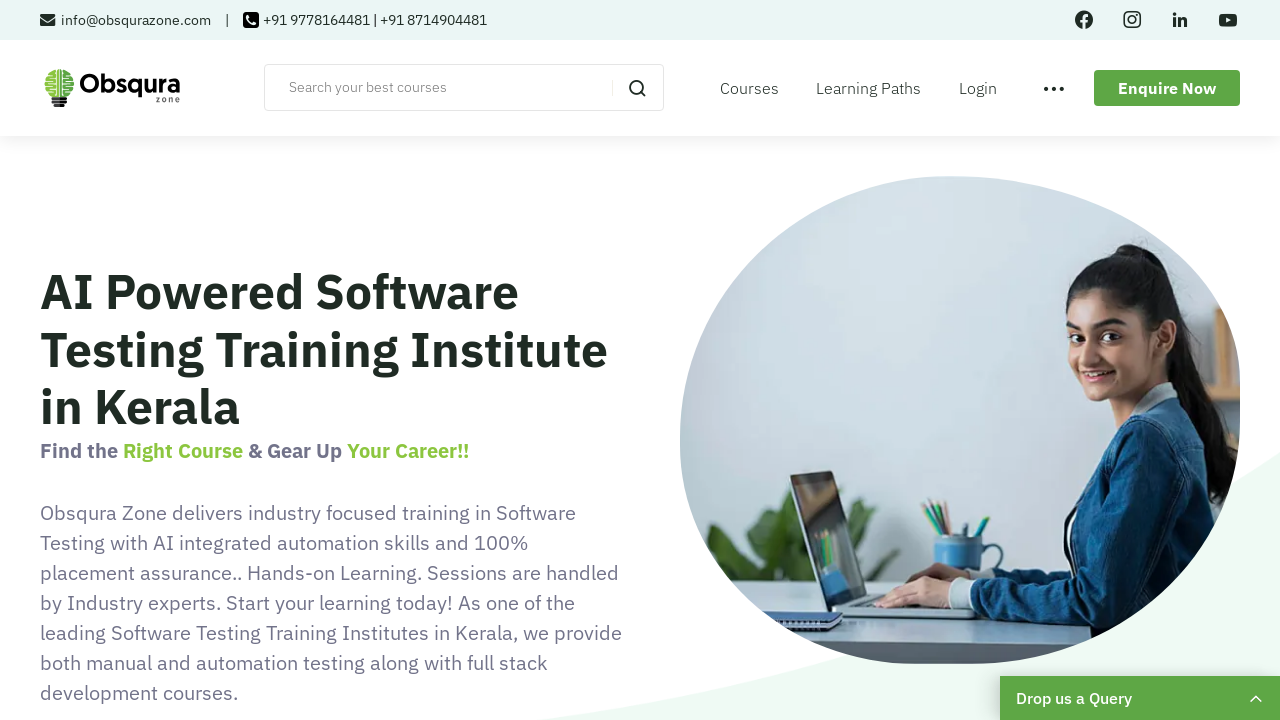

Retrieved page source from https://www.obsqurazone.com
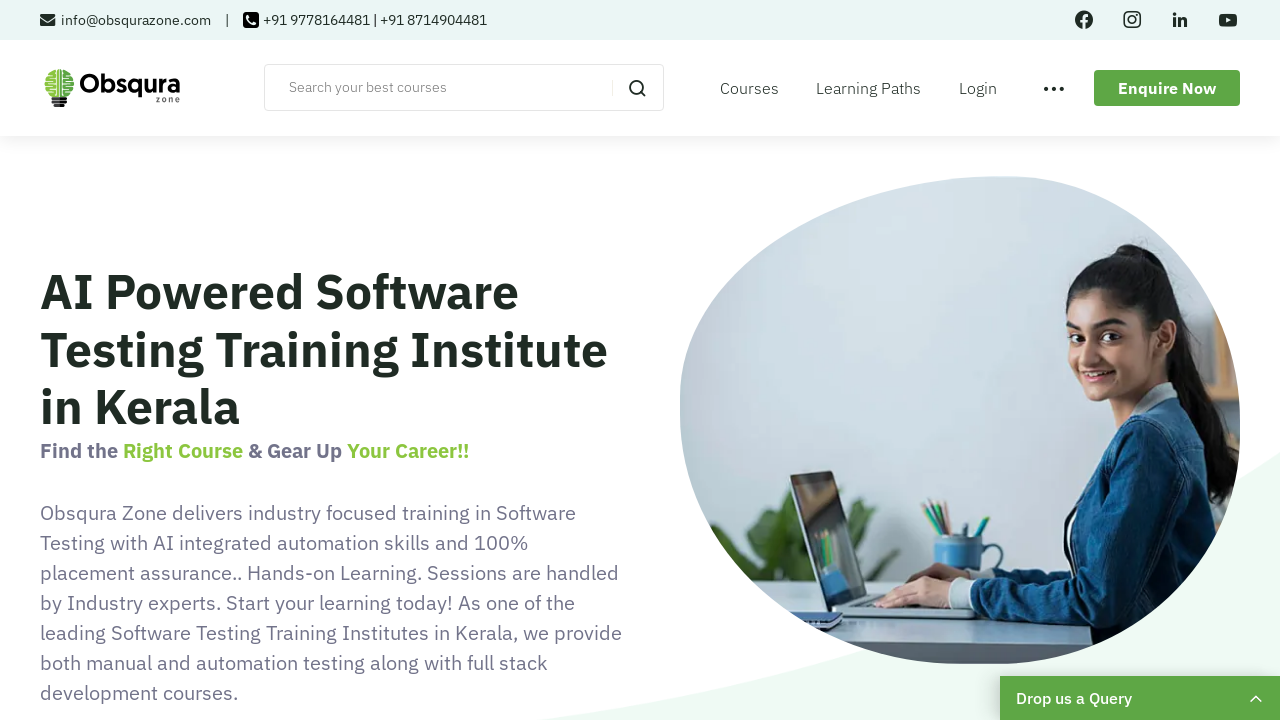

Counted 6 images on the page by analyzing page source
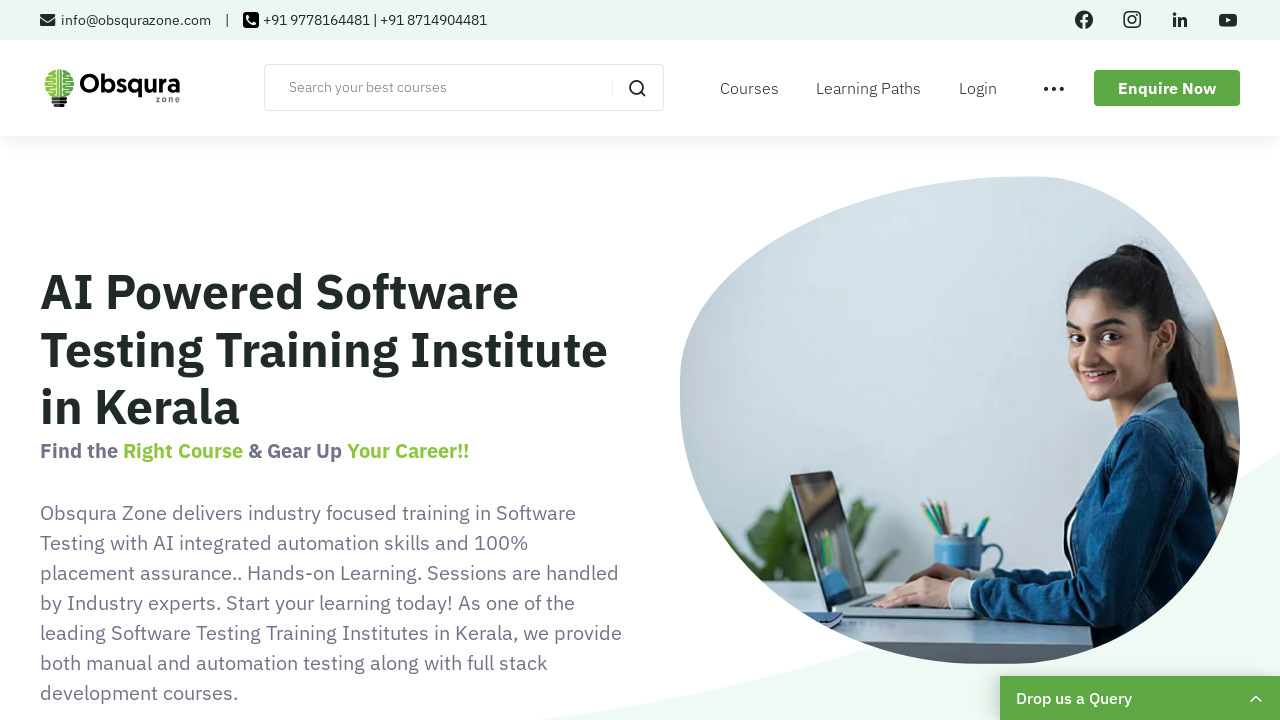

Navigated to https://toolsqa.com
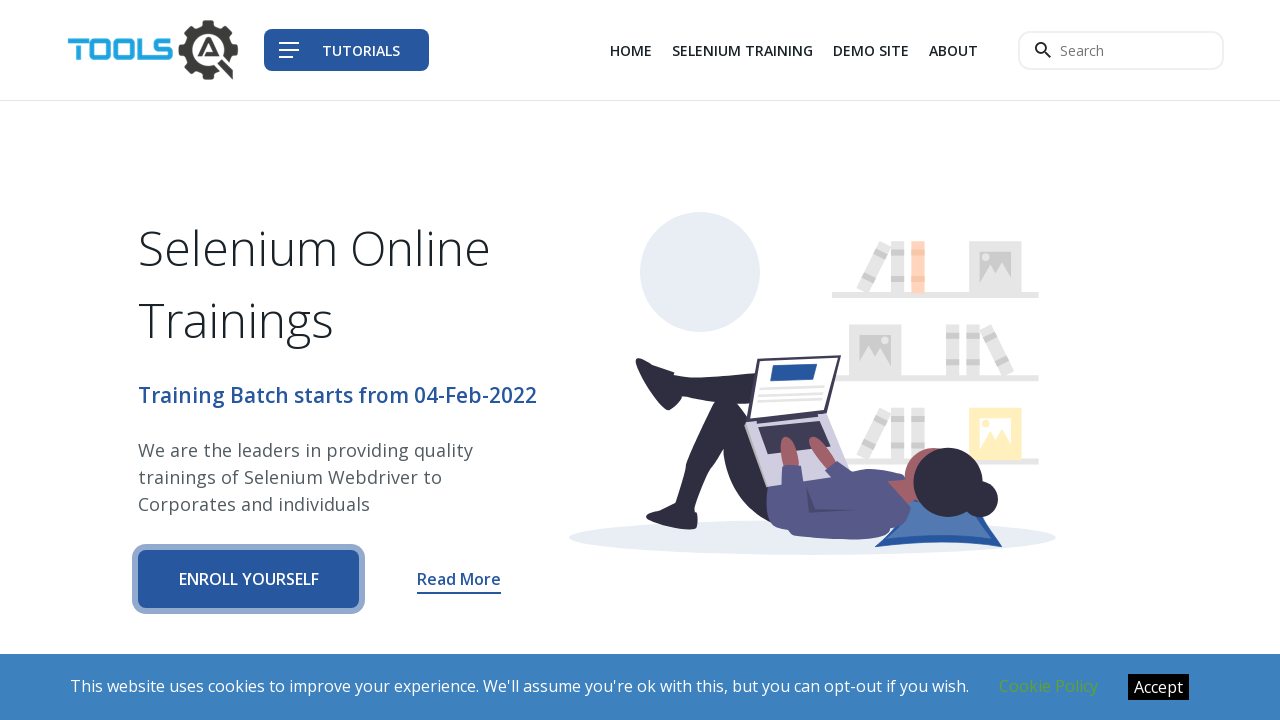

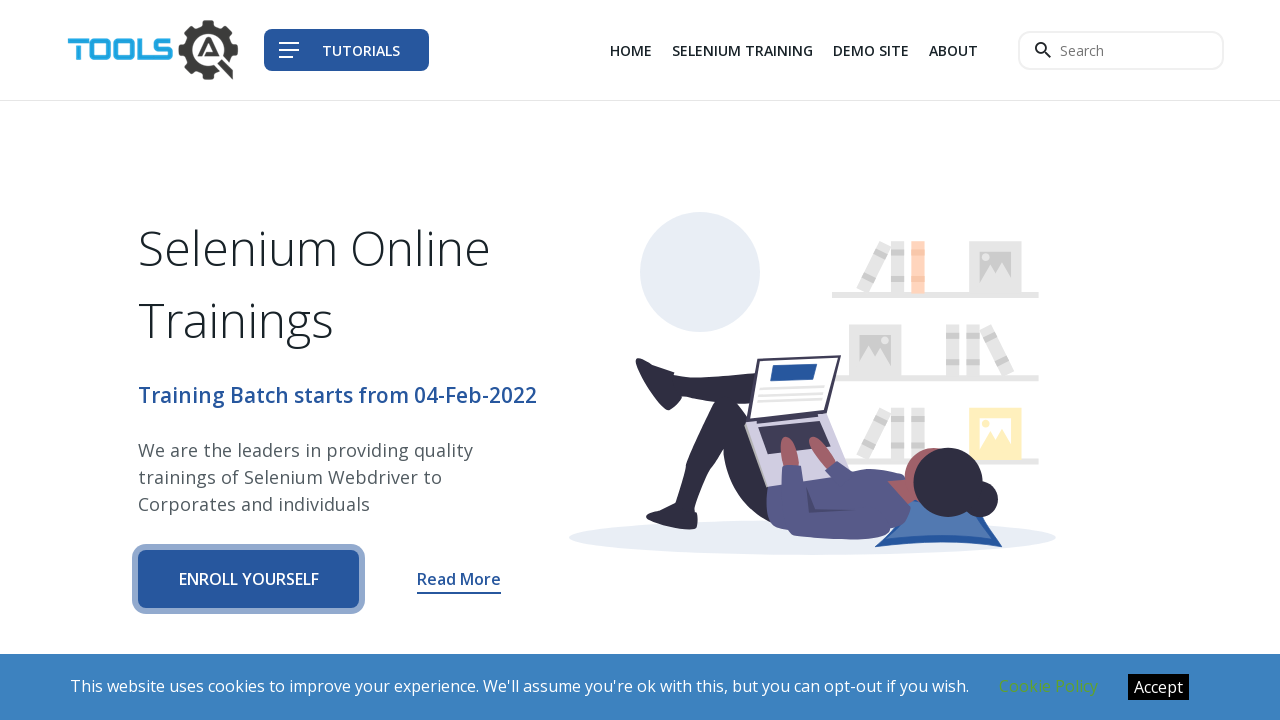